Tests dynamic loading by clicking start button and verifying "Hello World!" text appears after loading completes

Starting URL: https://automationfc.github.io/dynamic-loading/

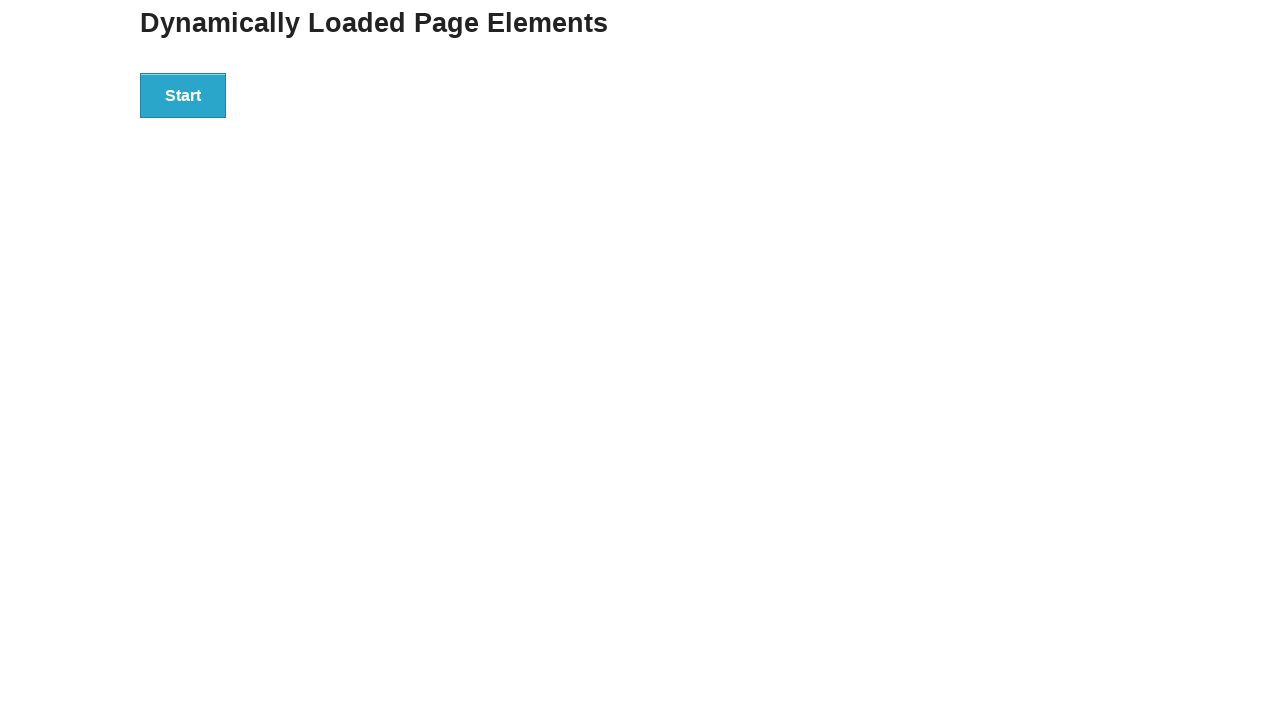

Clicked start button to initiate dynamic loading at (183, 95) on xpath=//div[@id='start']/button
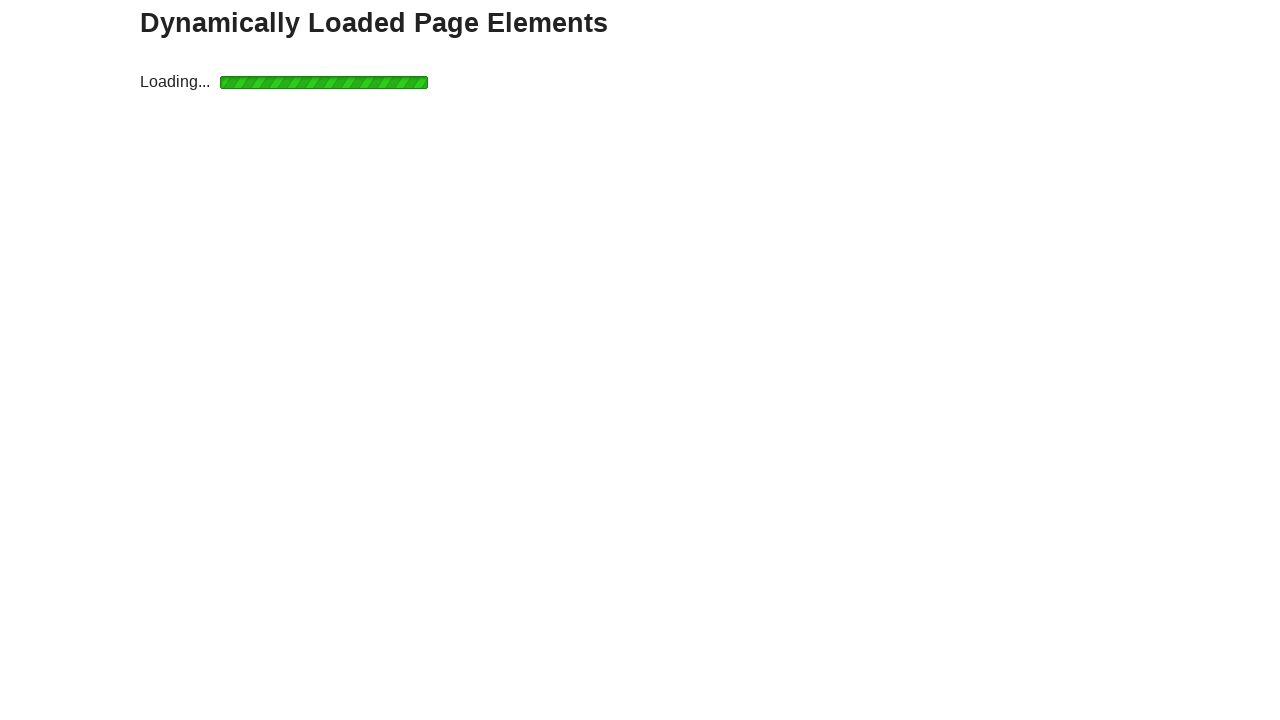

Waited for 'Hello World!' text to appear after loading completes
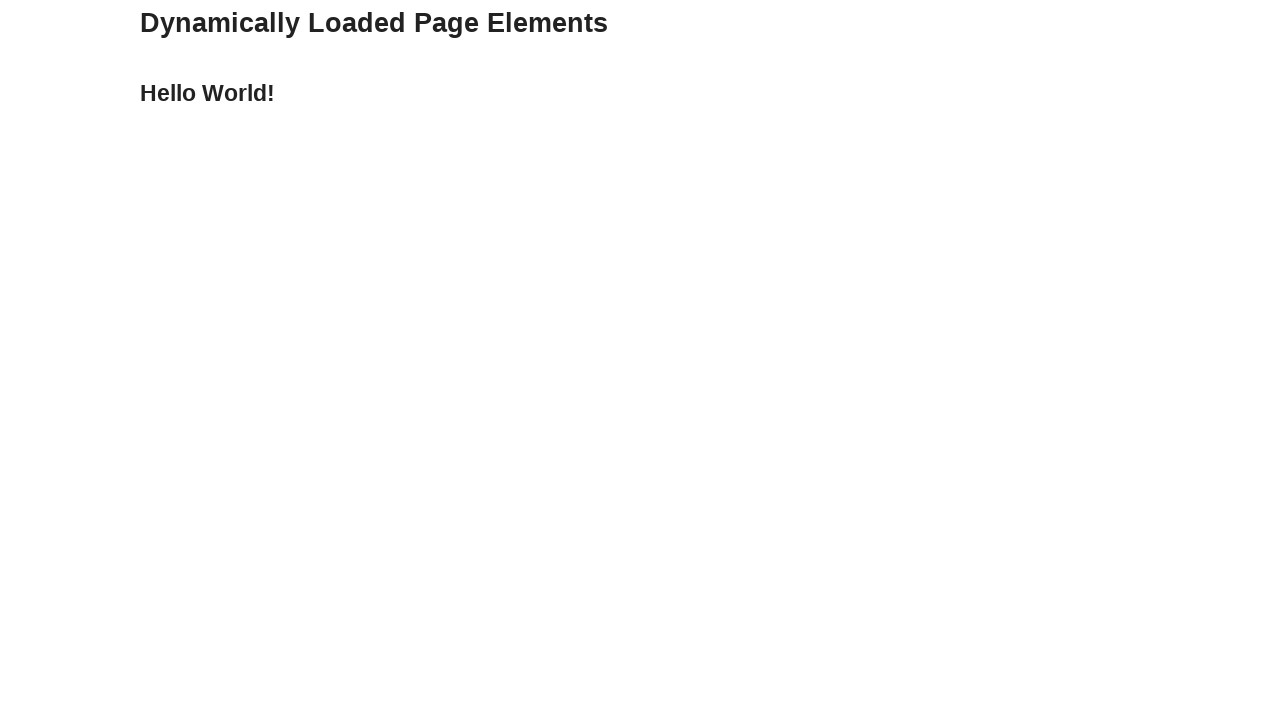

Retrieved text content from finish element
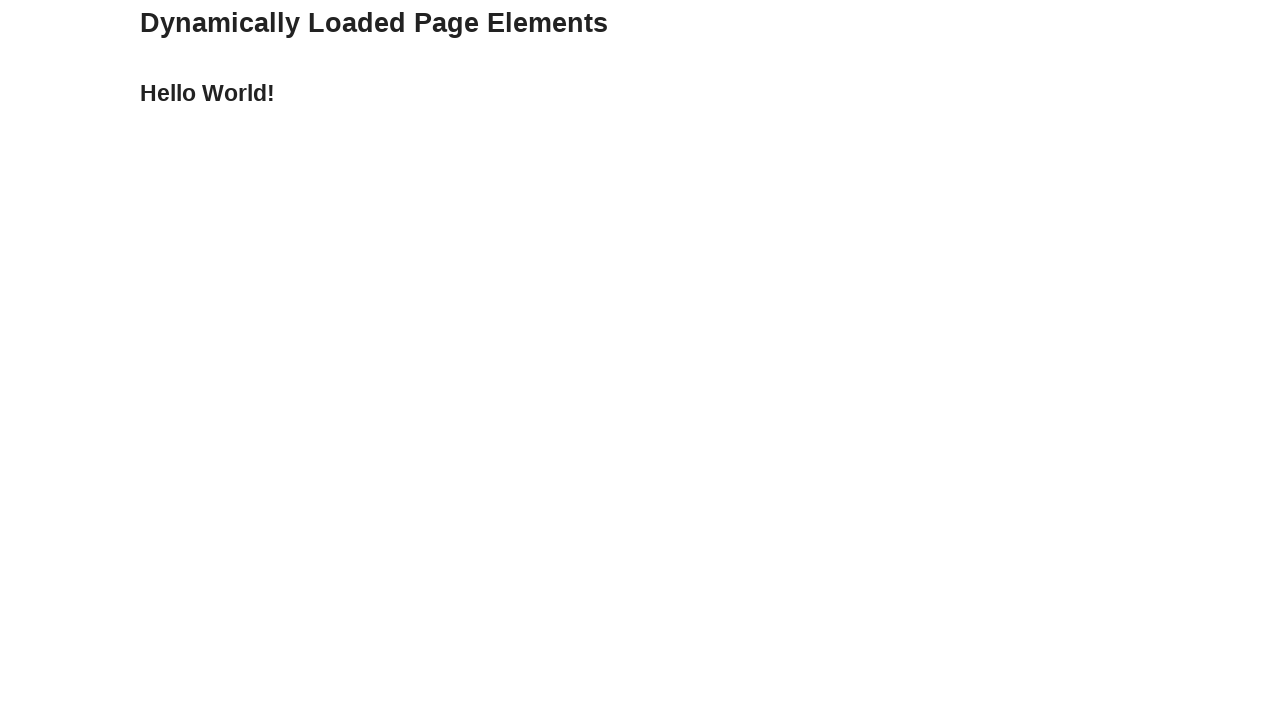

Verified that finish text equals 'Hello World!'
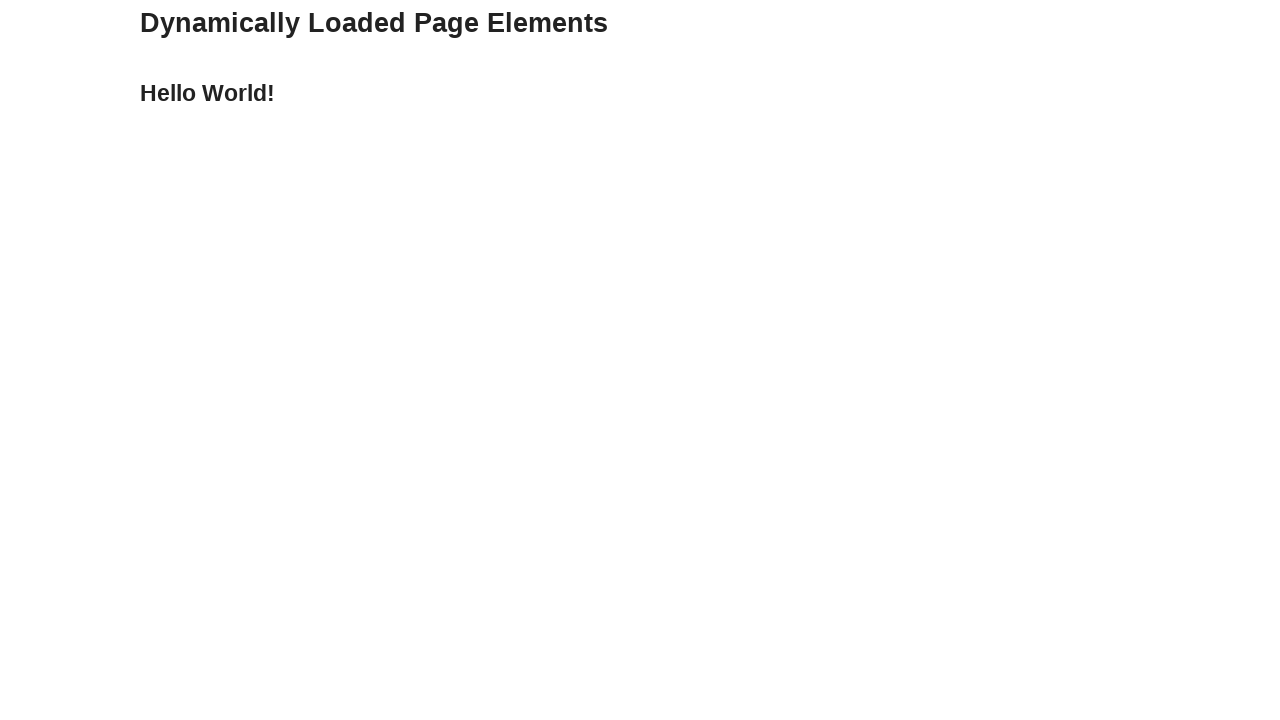

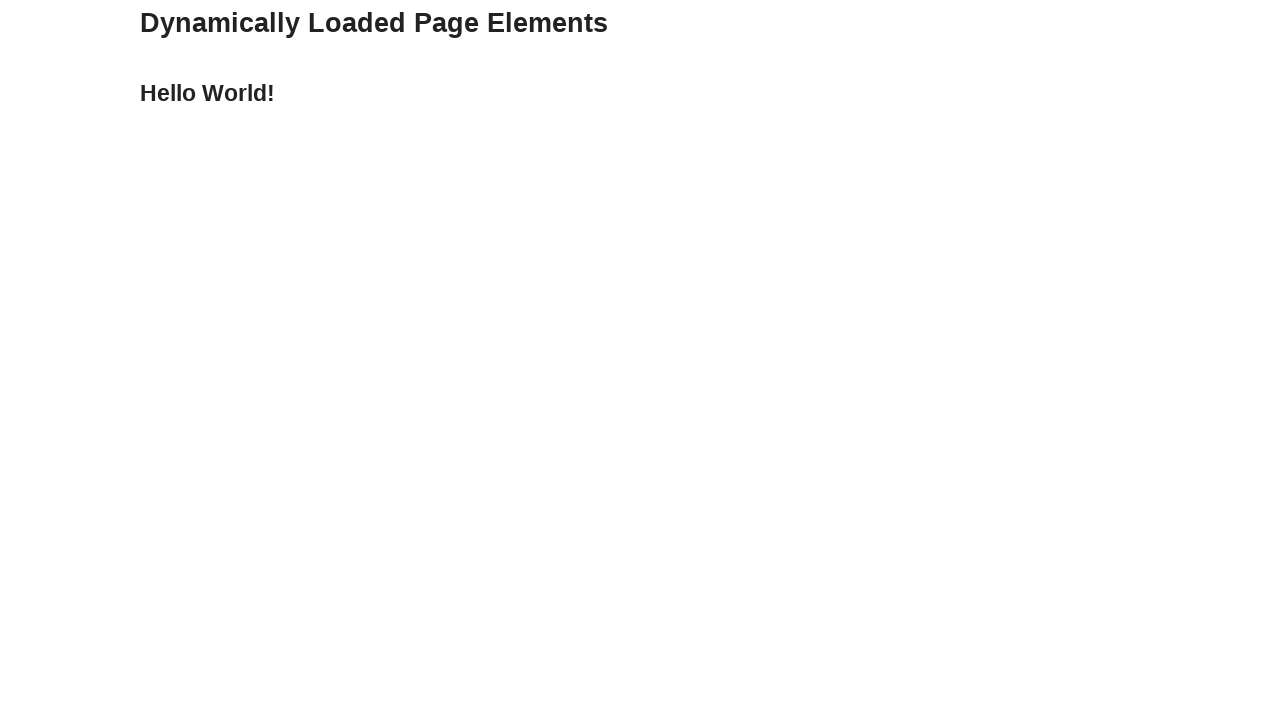